Tests that clicking the Due column header sorts the values in ascending order by clicking the header and verifying the column data is ordered from lowest to highest

Starting URL: http://the-internet.herokuapp.com/tables

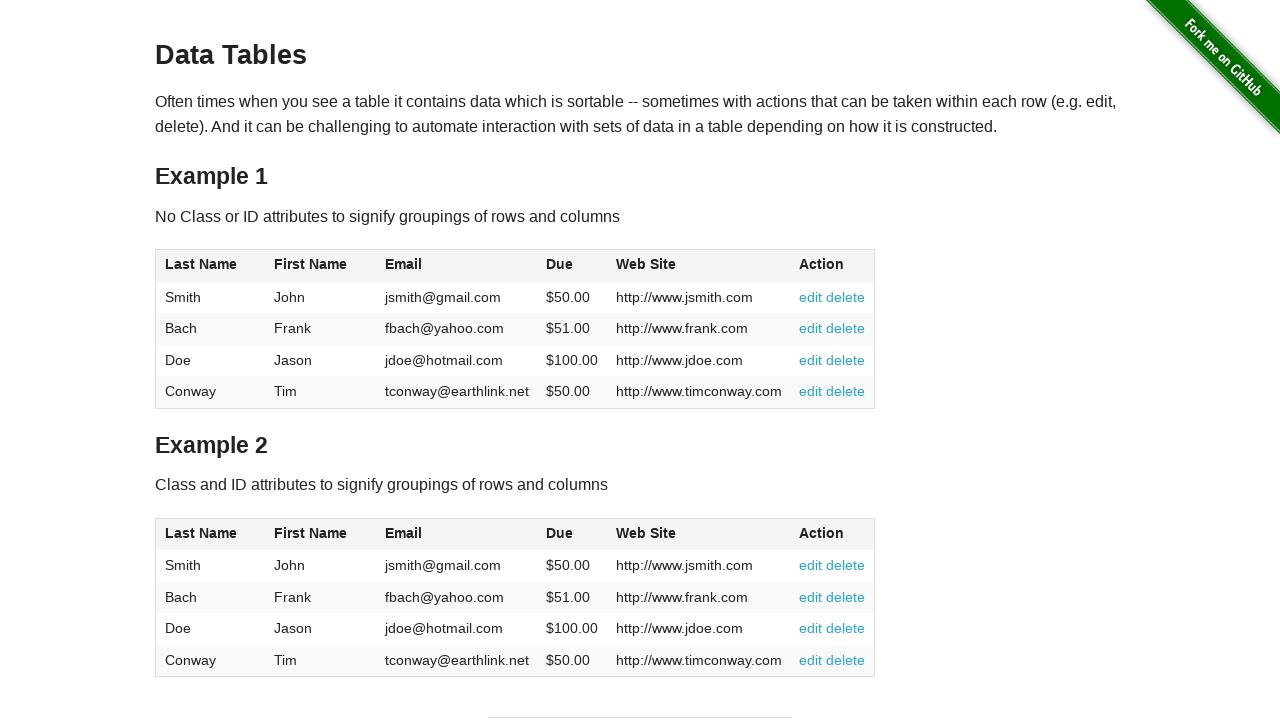

Clicked the Due column header to sort in ascending order at (572, 266) on #table1 thead tr th:nth-of-type(4)
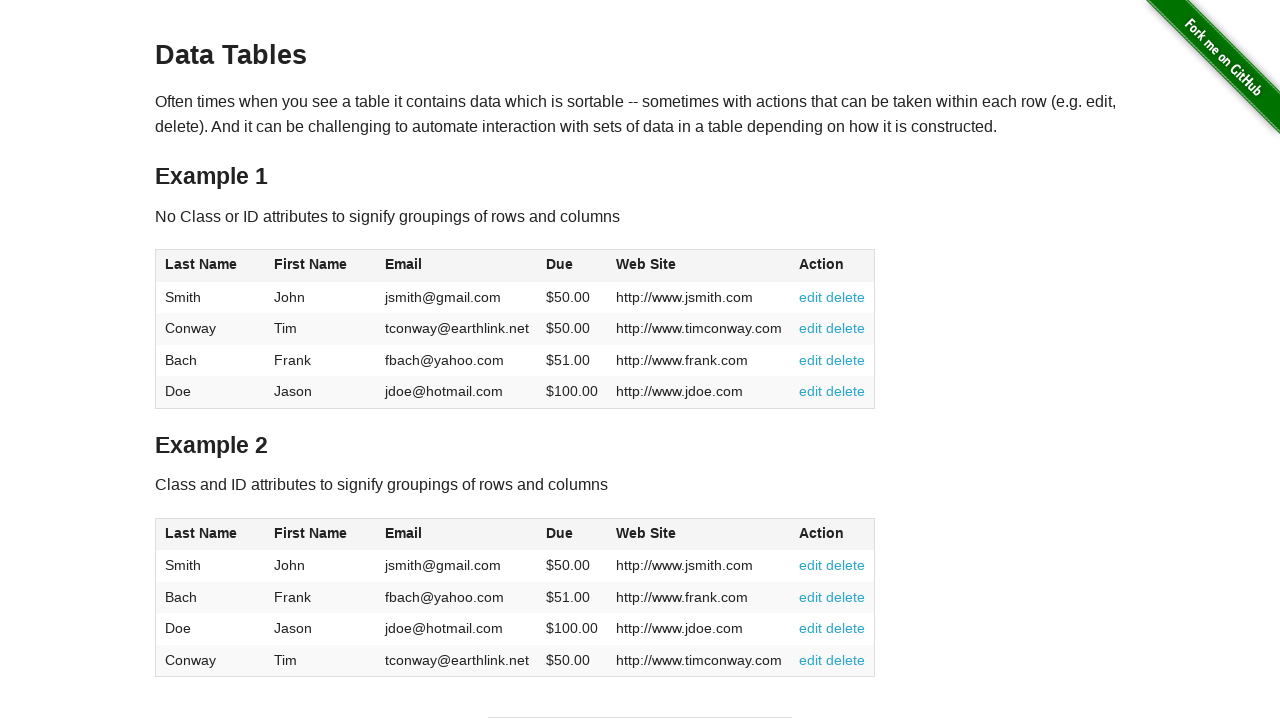

Table body loaded and Due column is ready for verification
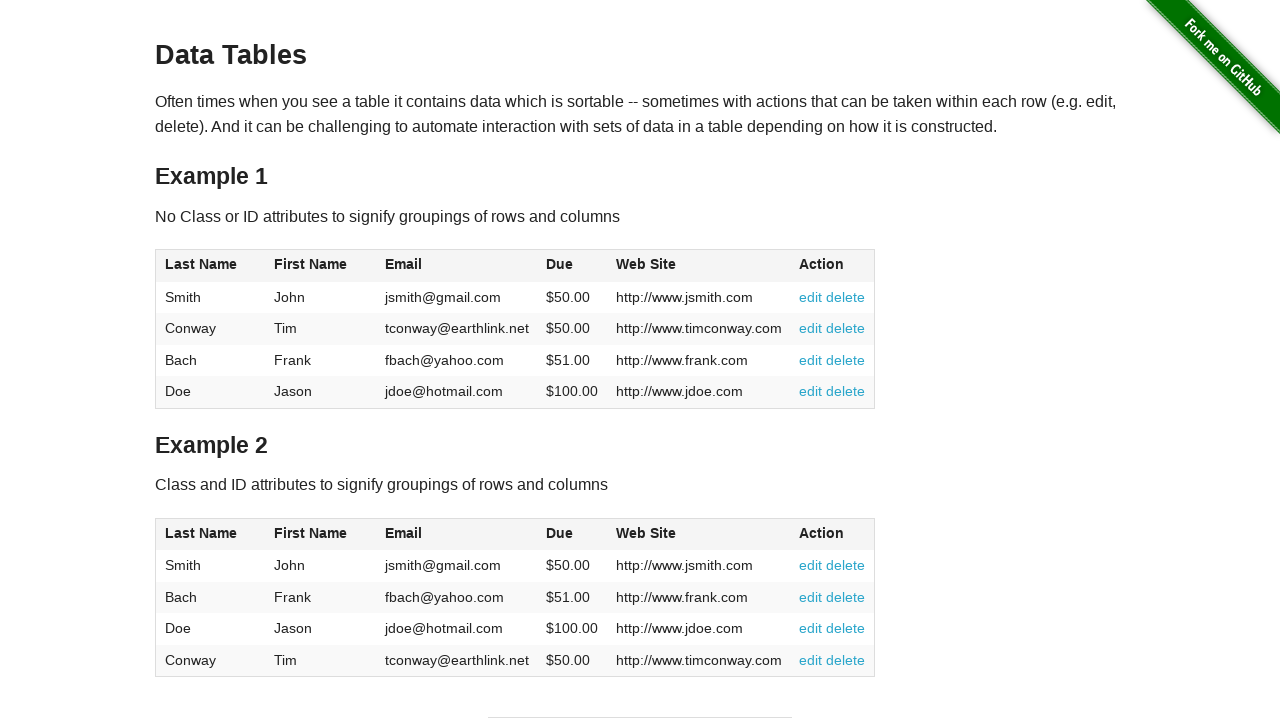

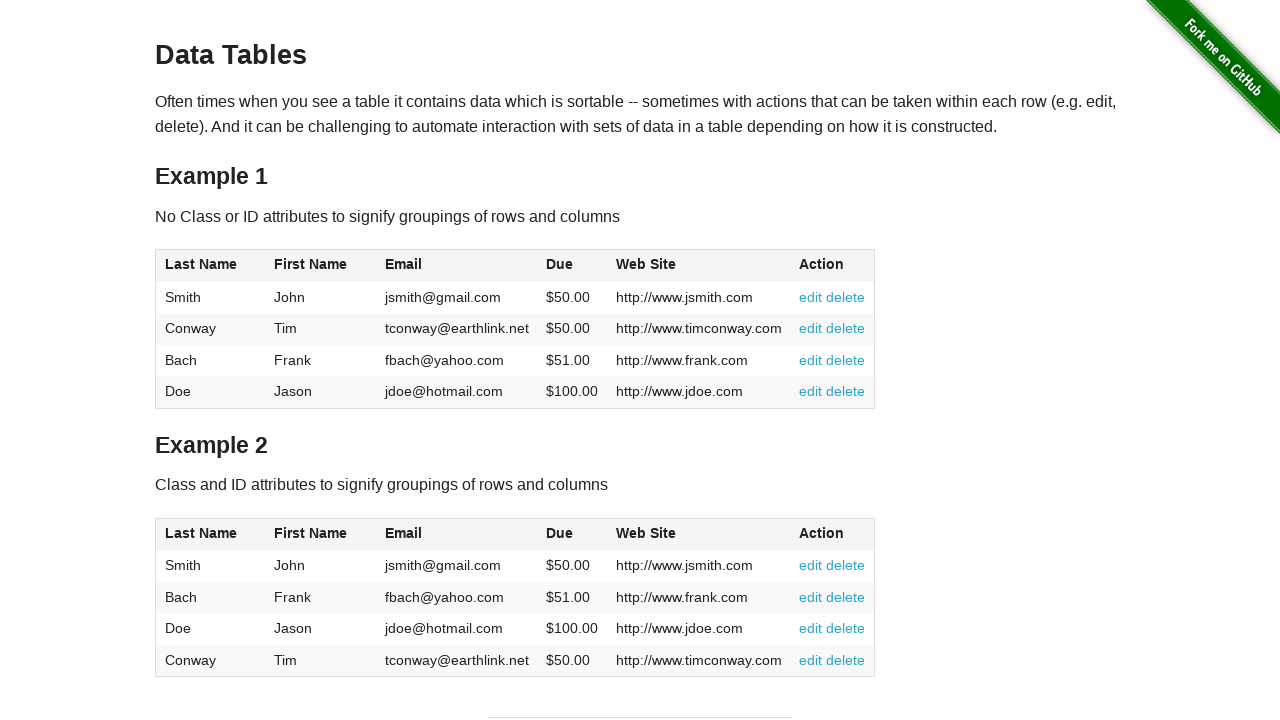